Navigates to a Seated.com tour events page and waits for the page content to load.

Starting URL: https://go.seated.com/tour-events/ee8effe7-d205-403c-a39f-007a83ac9629

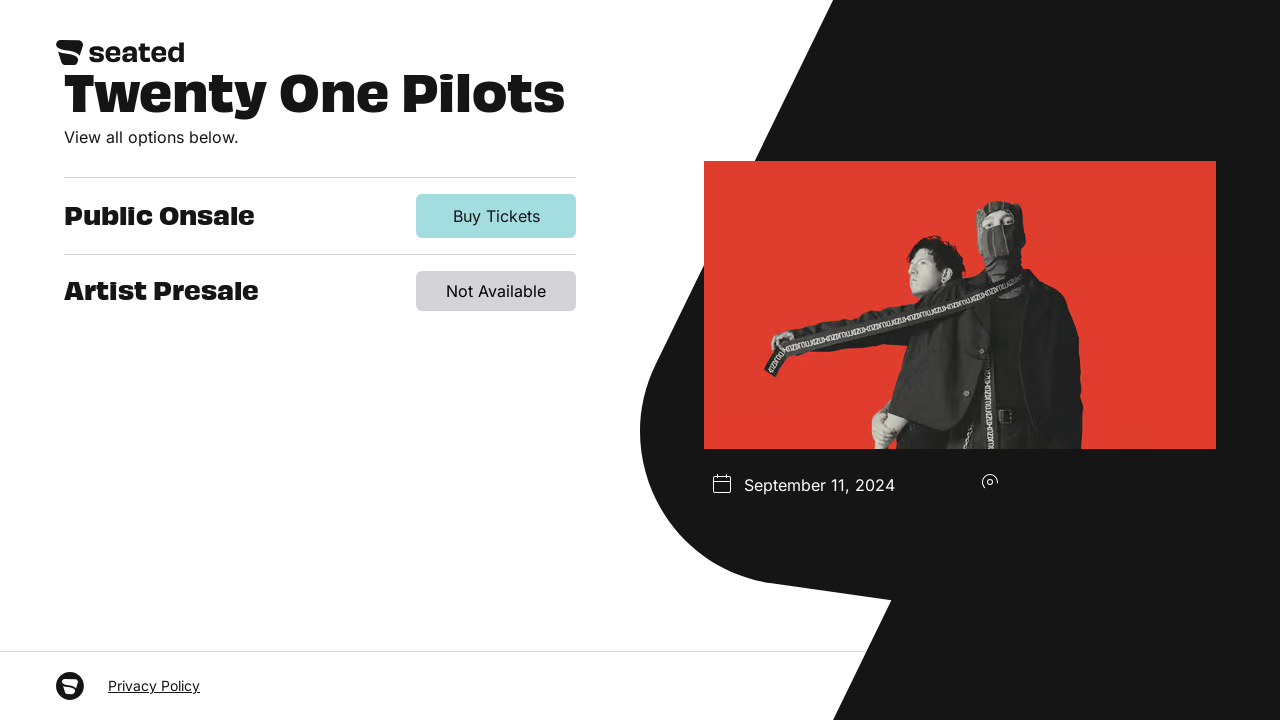

Navigated to Seated.com tour events page
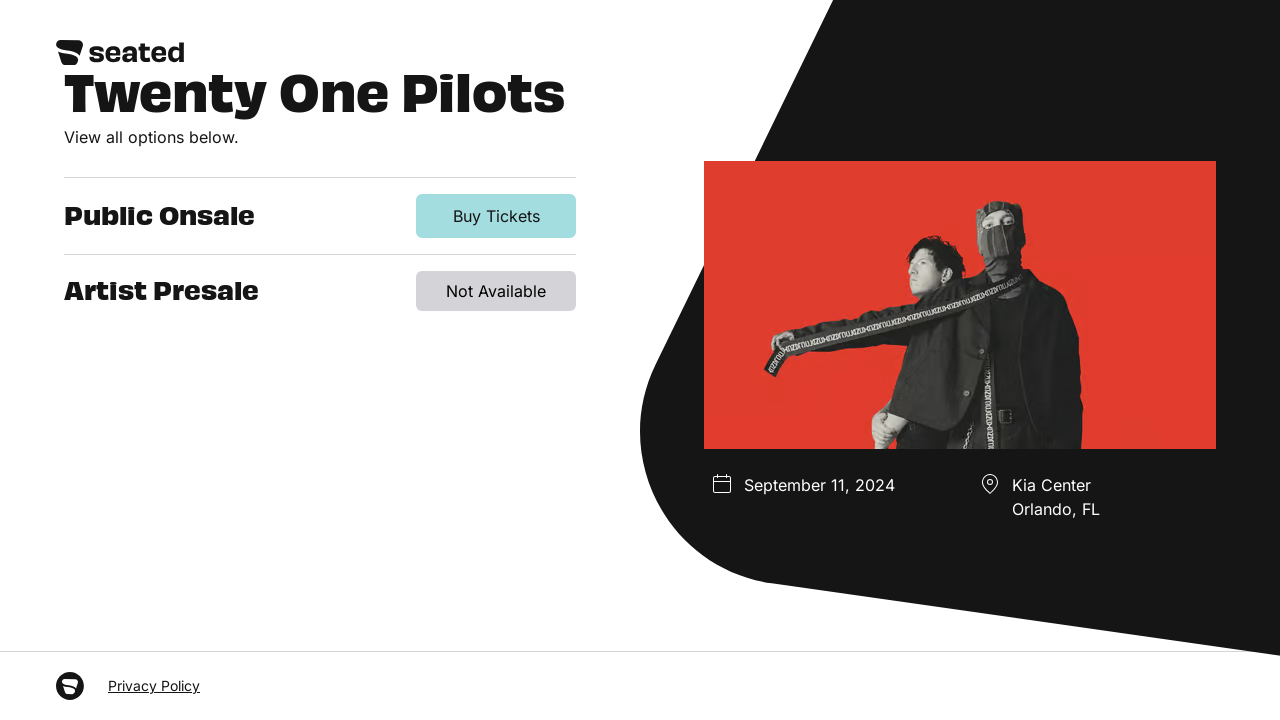

Page fully loaded - network idle state reached
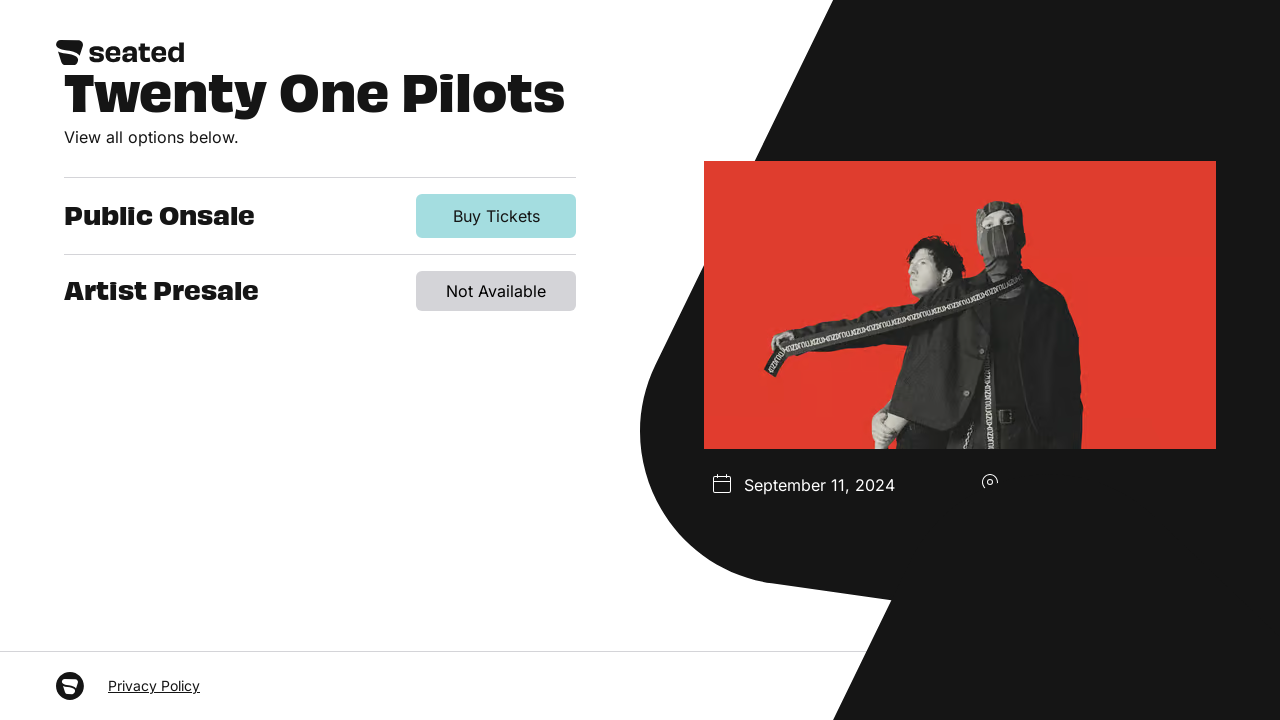

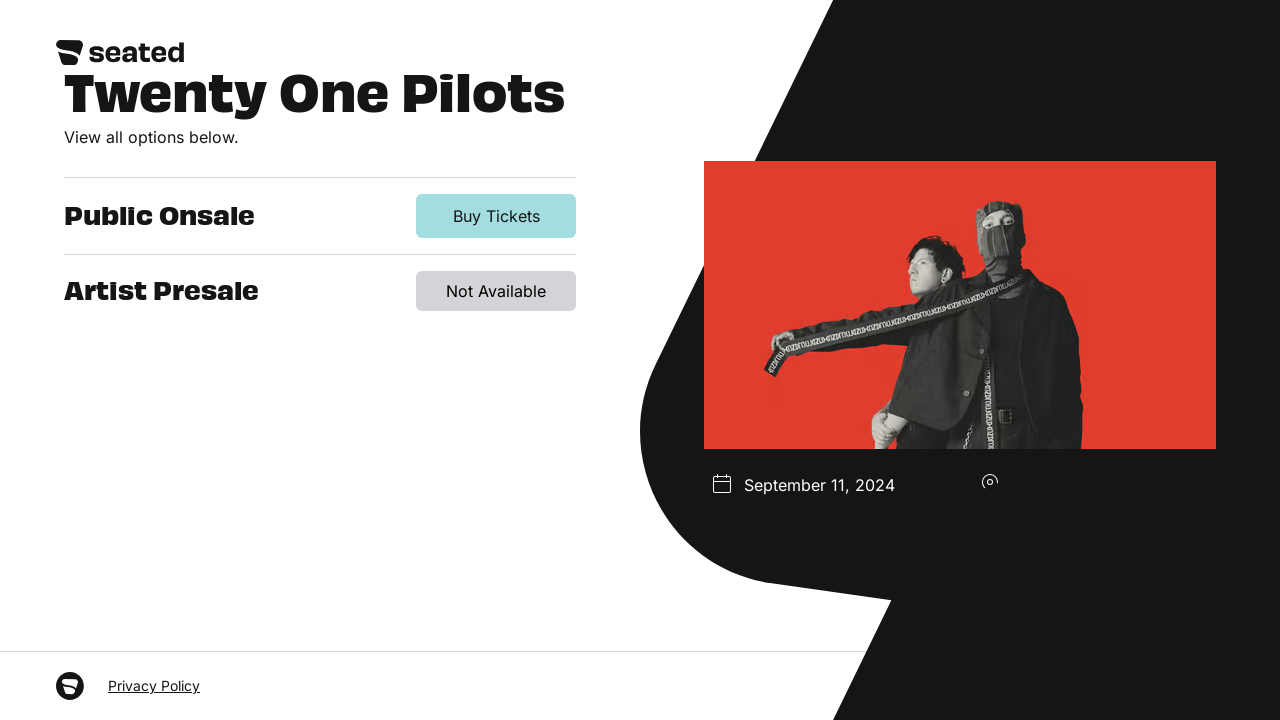